Tests checking a checkbox and filling a multi-line text area on the TestCafe example page

Starting URL: https://devexpress.github.io/testcafe/example/

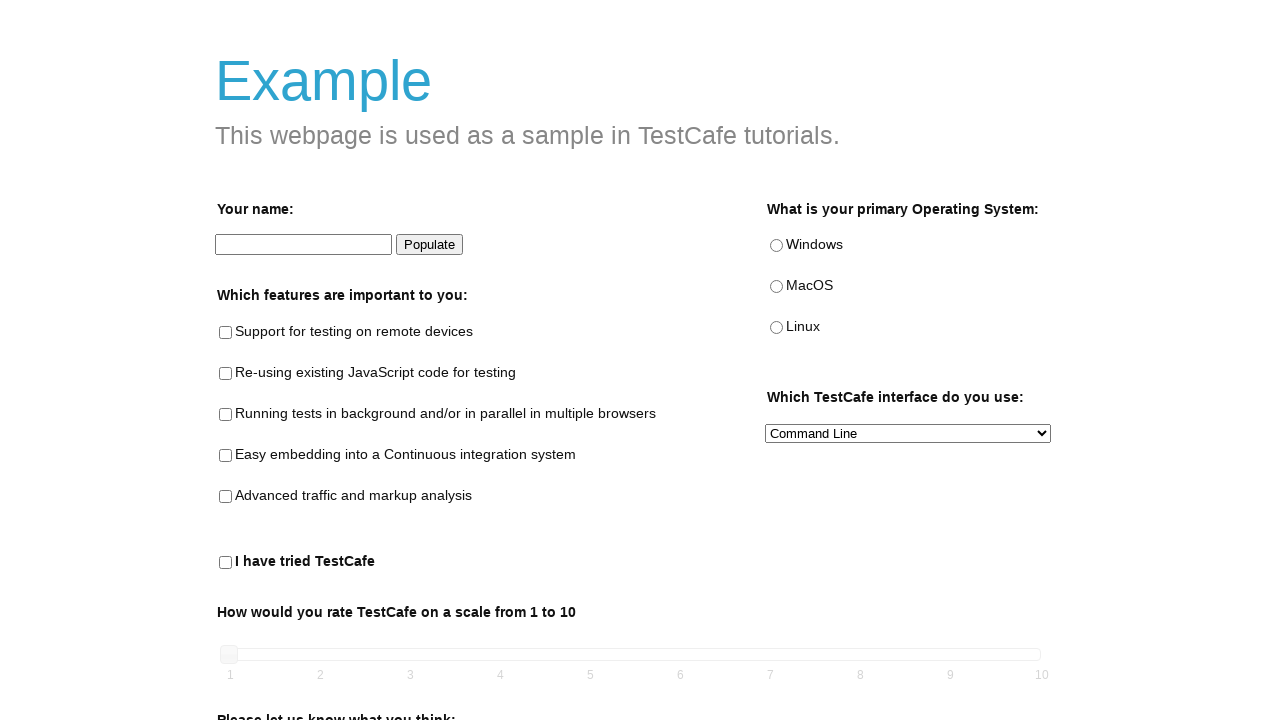

Checked the 'tried TestCafe' checkbox at (226, 563) on internal:testid=[data-testid="tried-testcafe-checkbox"s]
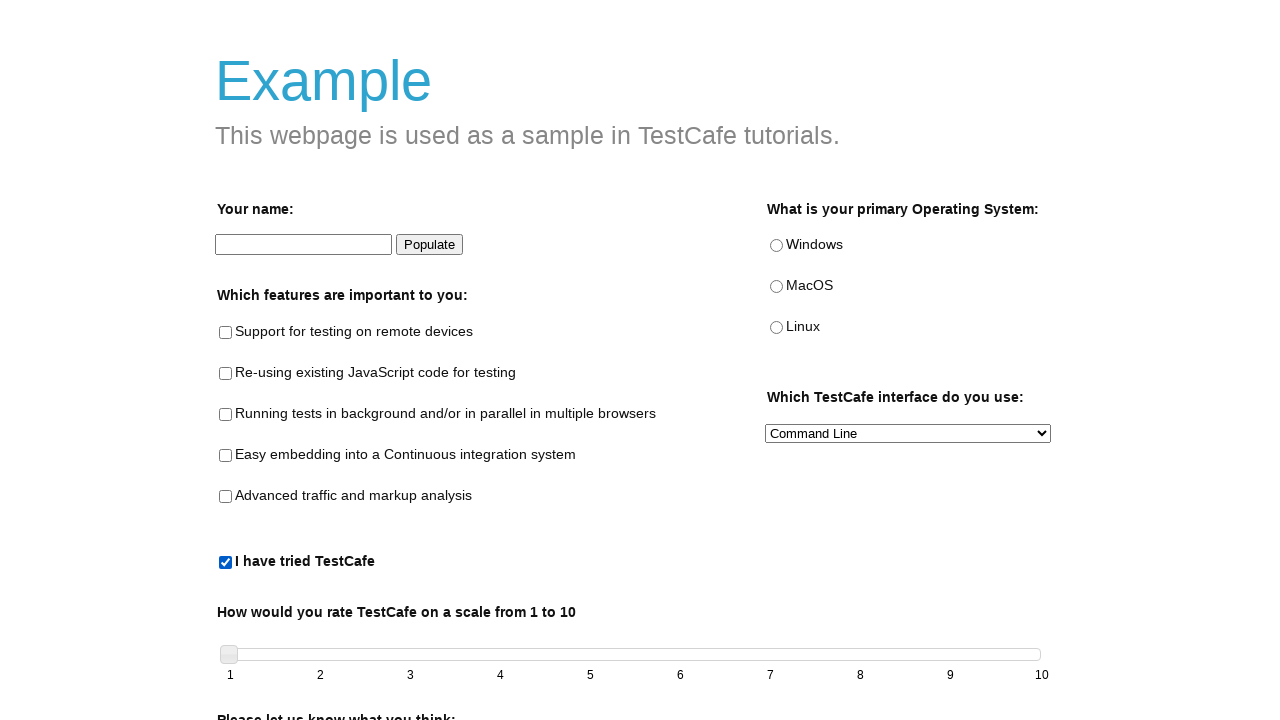

Filled comments area with multi-line text on internal:testid=[data-testid="comments-area"s]
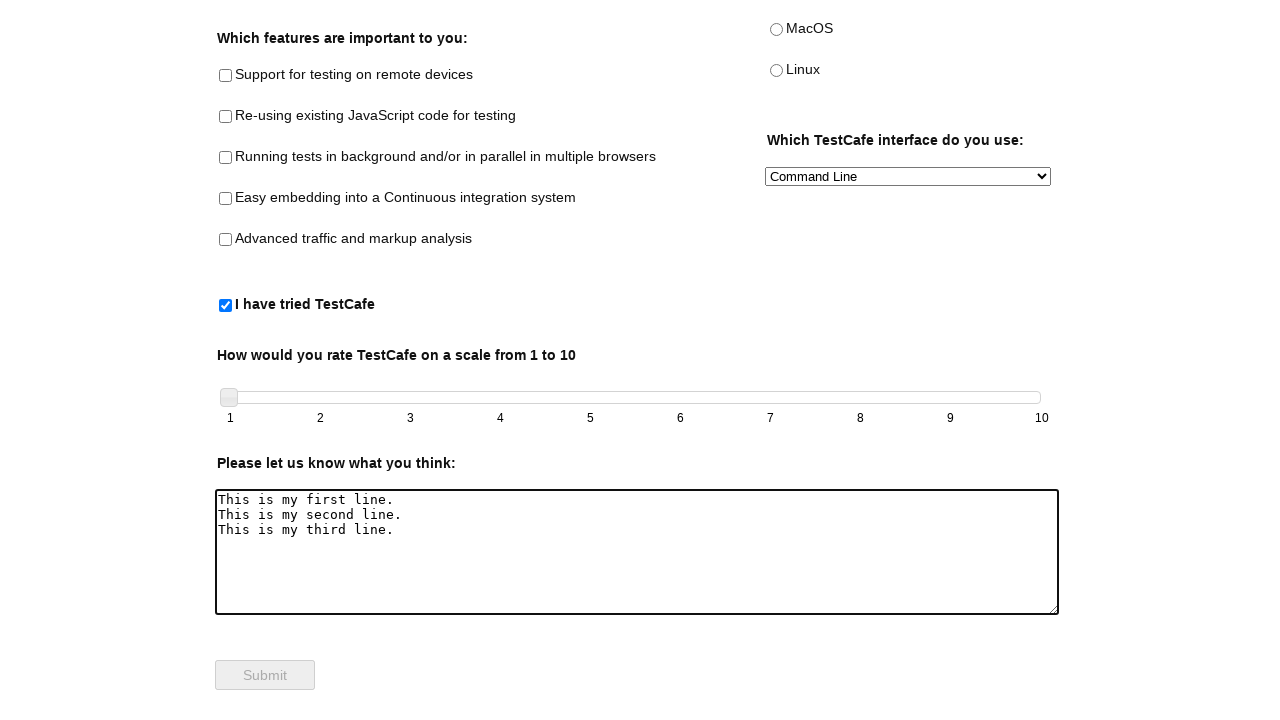

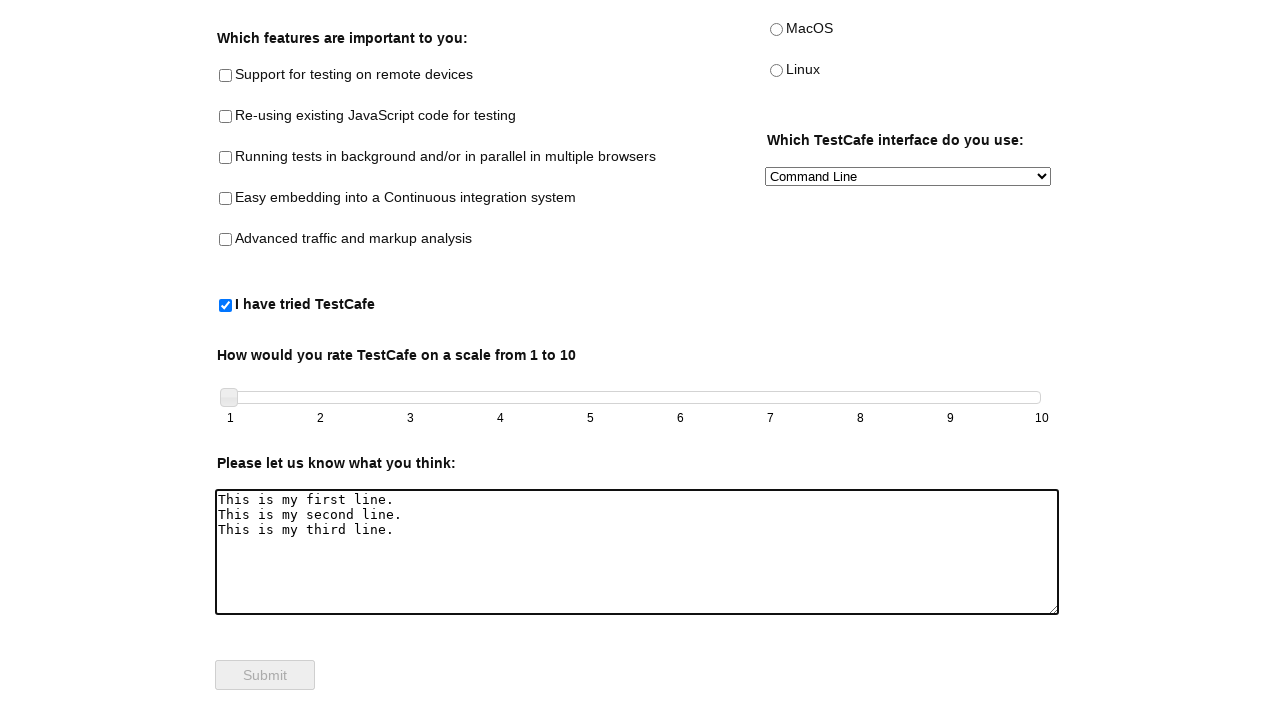